Tests dynamic content generation by clicking a button and waiting for a specific word ("release") to appear in the dynamically loaded element.

Starting URL: https://www.training-support.net/webelements/dynamic-content

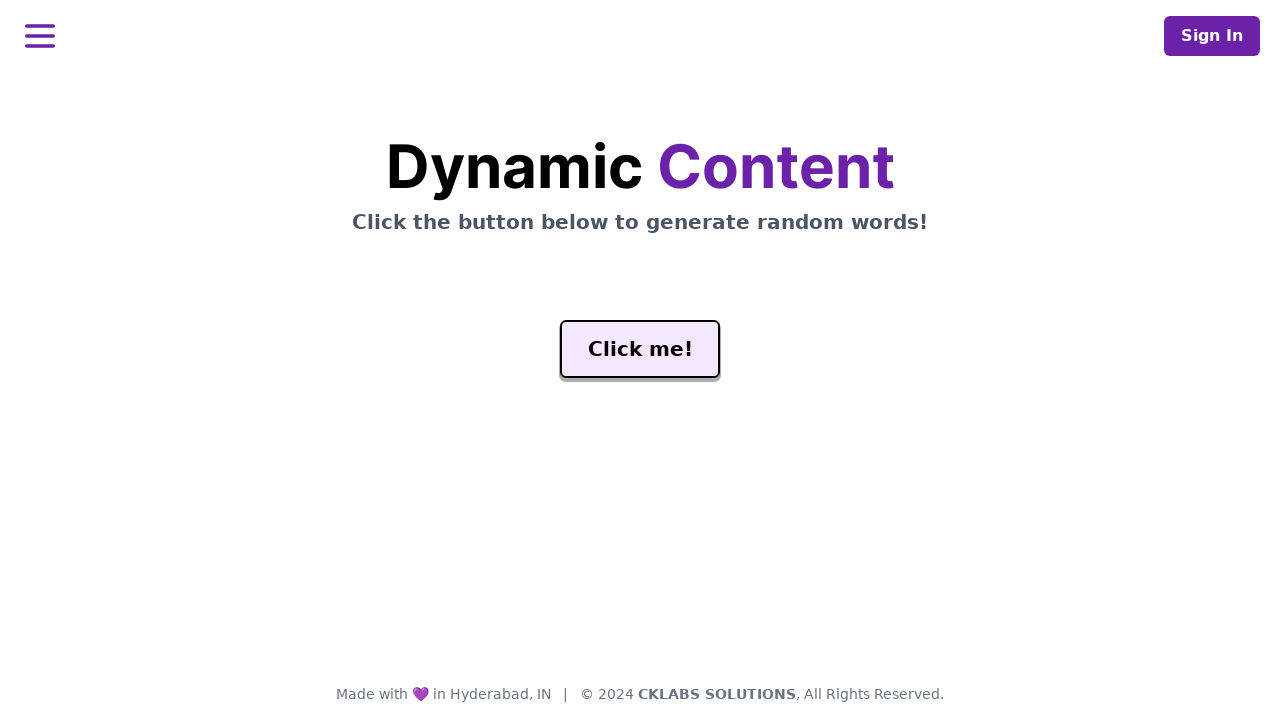

Clicked the generate button to trigger dynamic content at (640, 349) on #genButton
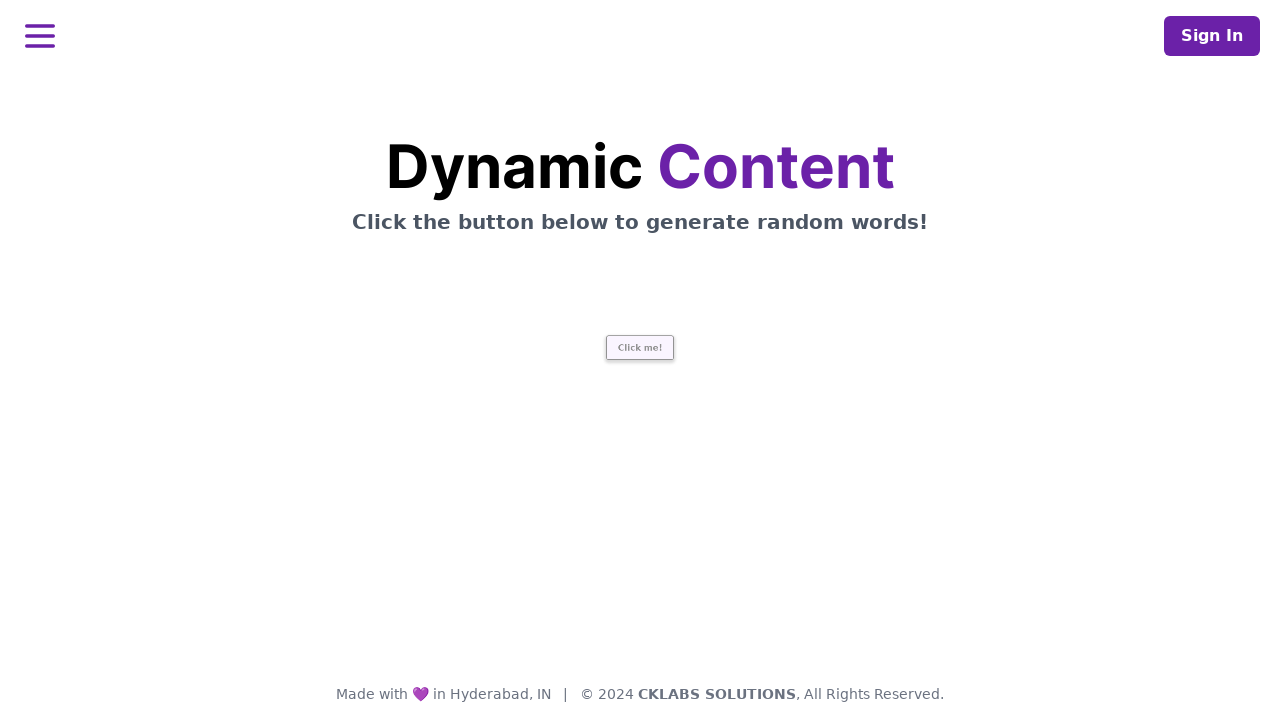

Waited for dynamically loaded element to contain the word 'release'
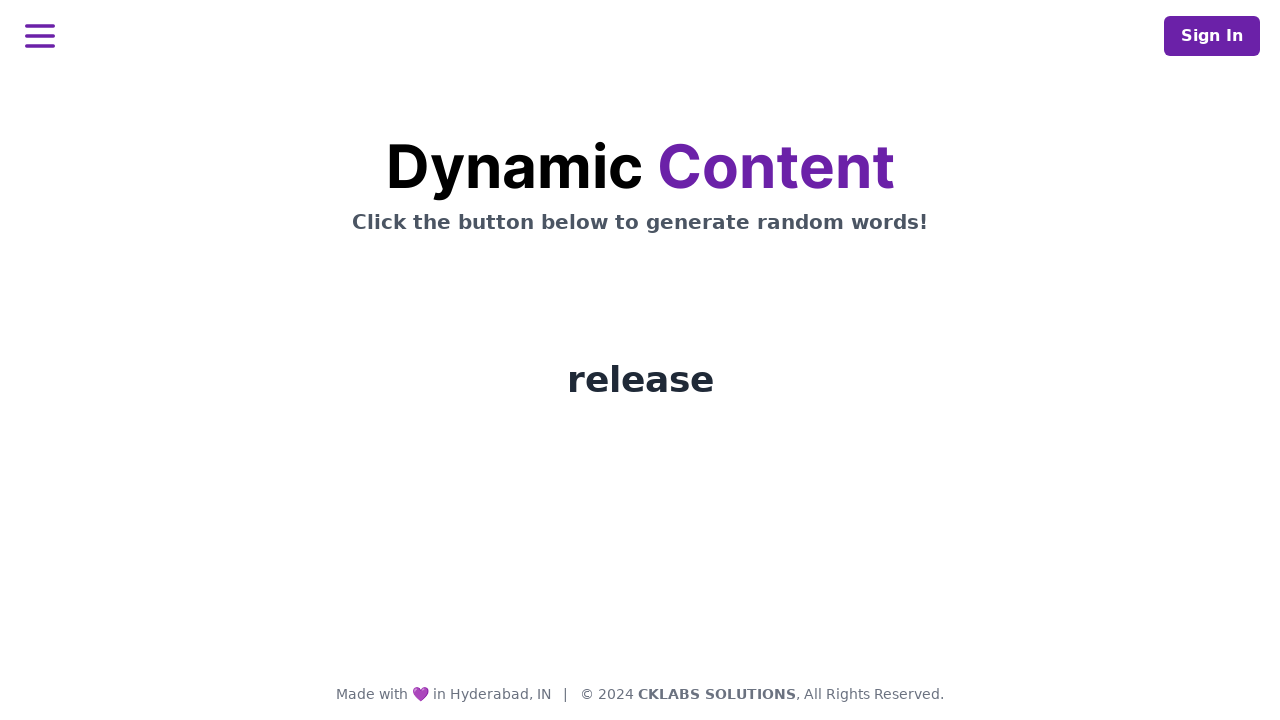

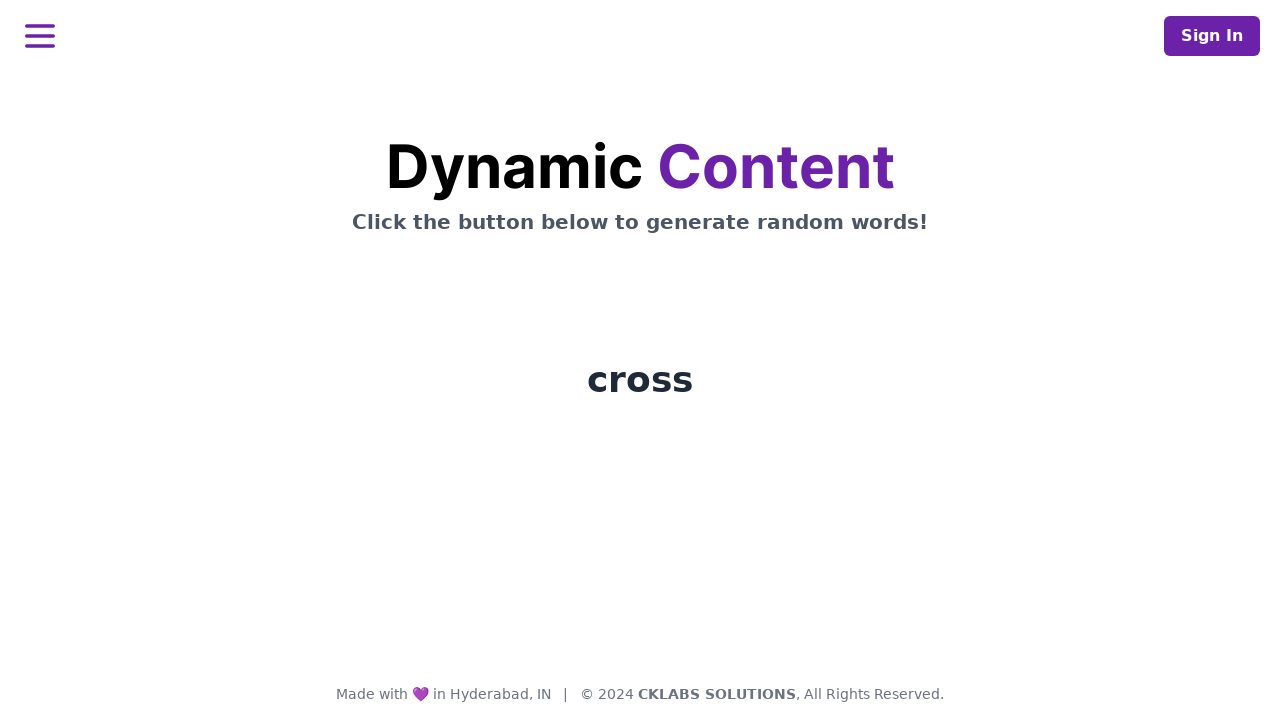